Tests date picker manipulation on 12306 railway website by removing readonly attribute and setting a custom date value using JavaScript

Starting URL: https://www.12306.cn/index/

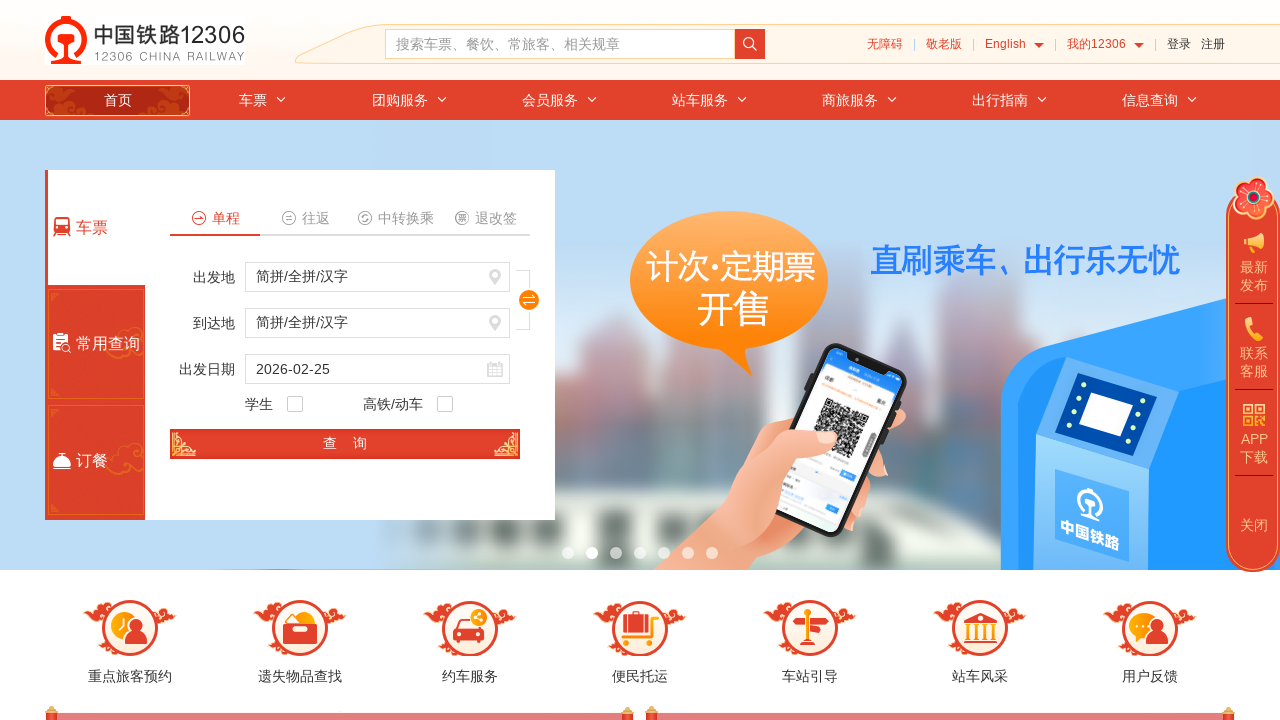

Removed readonly attribute from train_date field using JavaScript
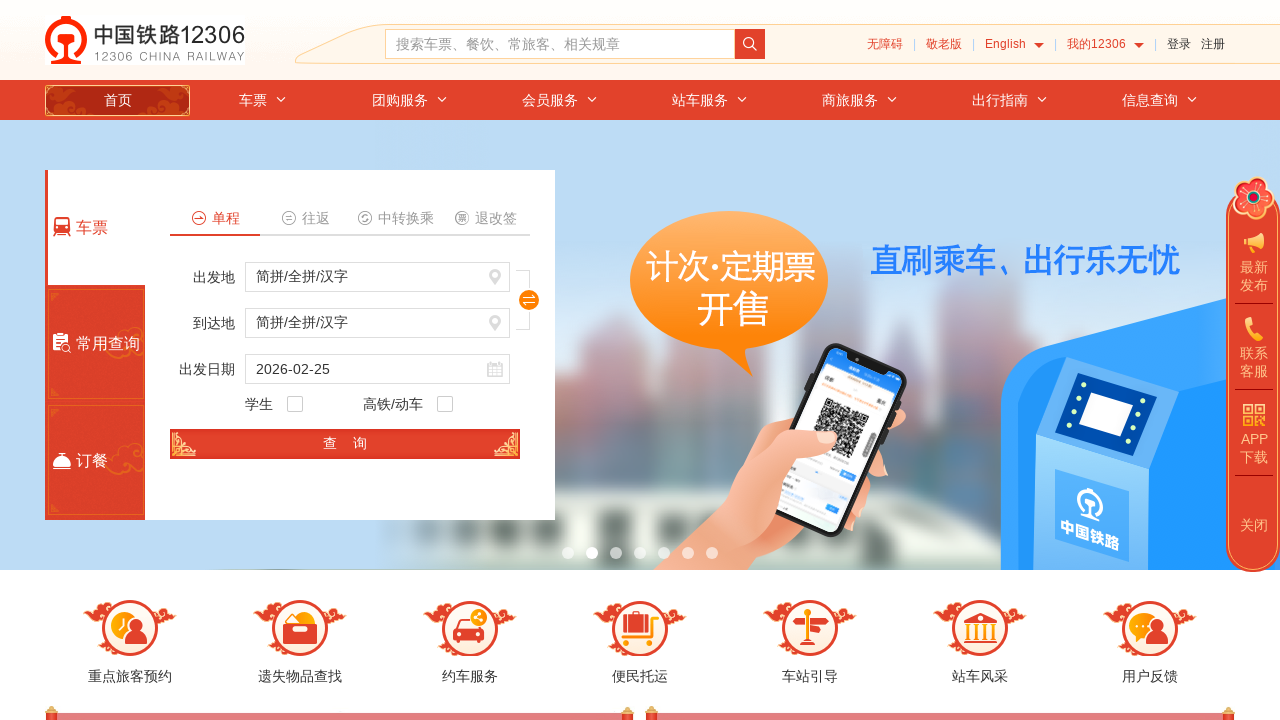

Set train_date field value to 2020-06-18 using JavaScript
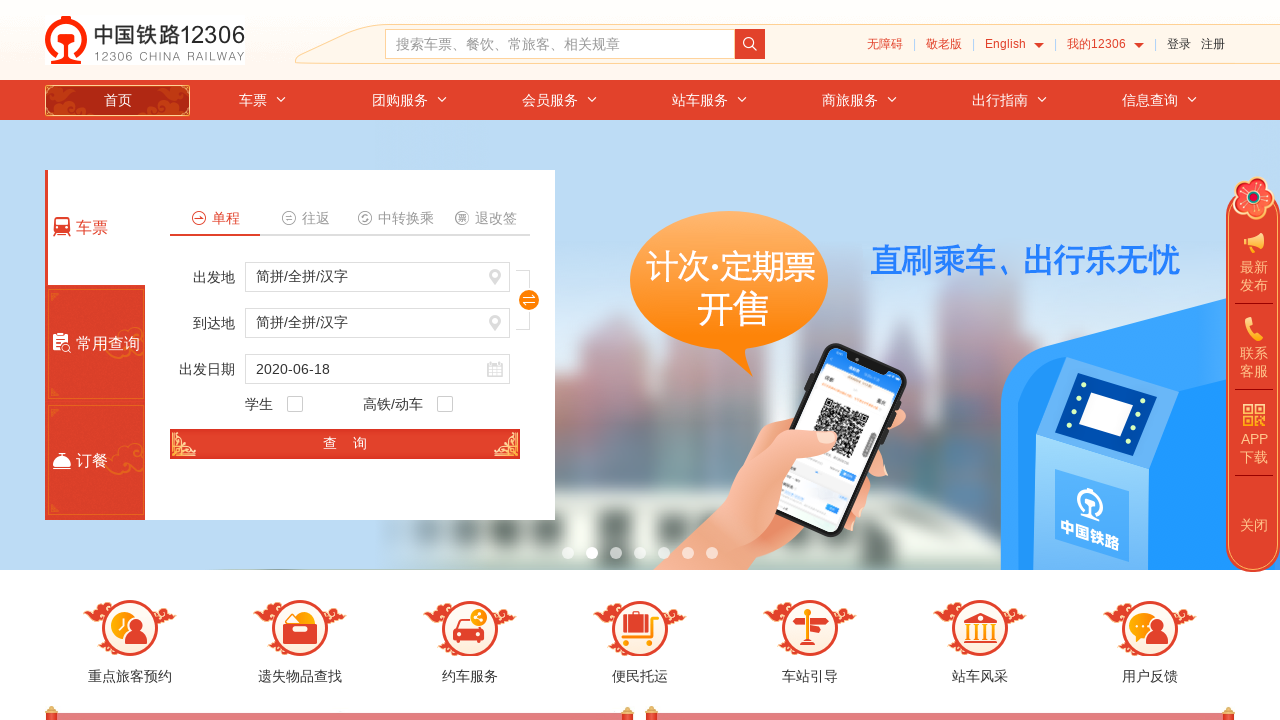

Retrieved and verified train_date value: 2020-06-18
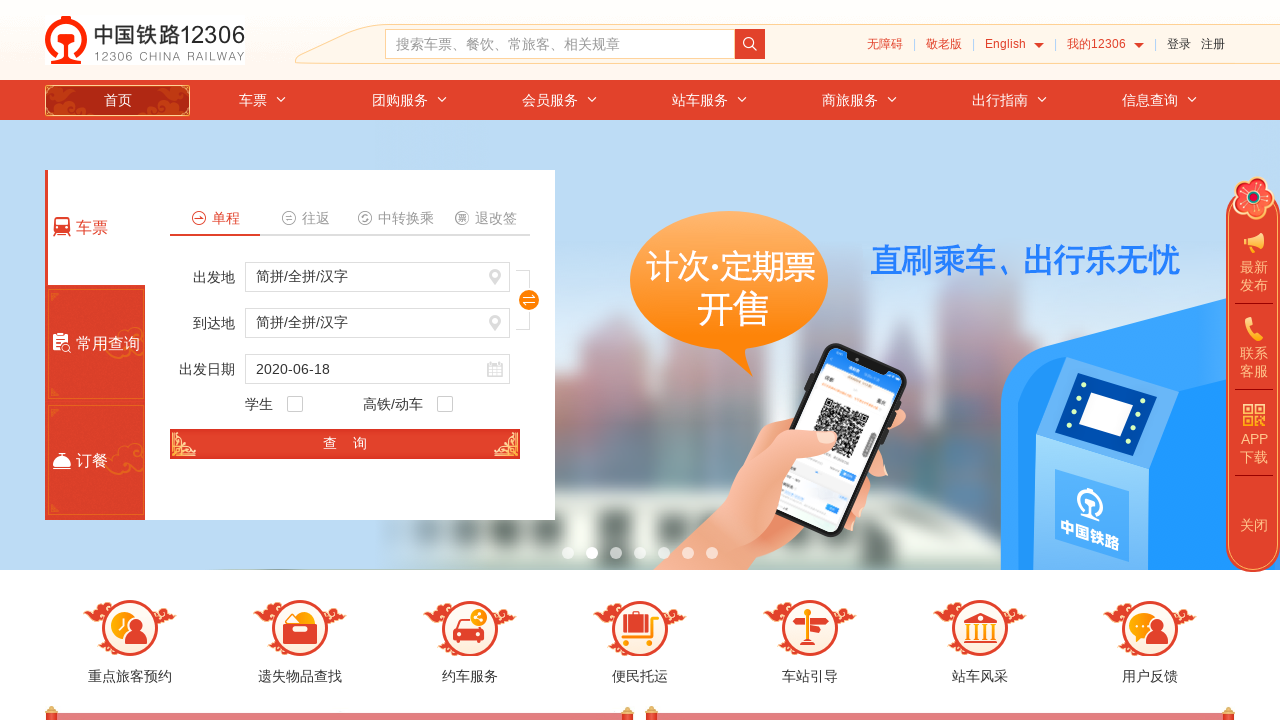

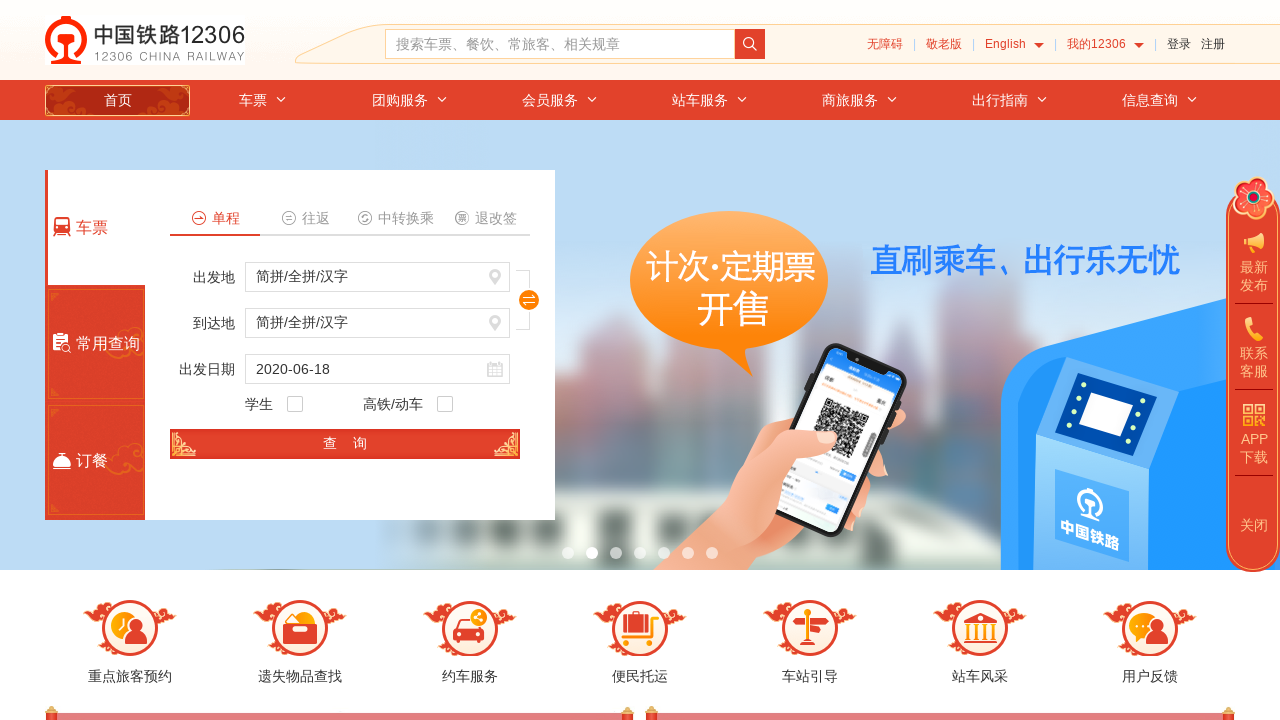